Navigates to a UF course catalog page for a specific major and clicks on the 'Model Semester Plan' tab to reveal the semester plan content.

Starting URL: https://catalog.ufl.edu/UGRD/colleges-schools/UGENG/CPS_BSCS/

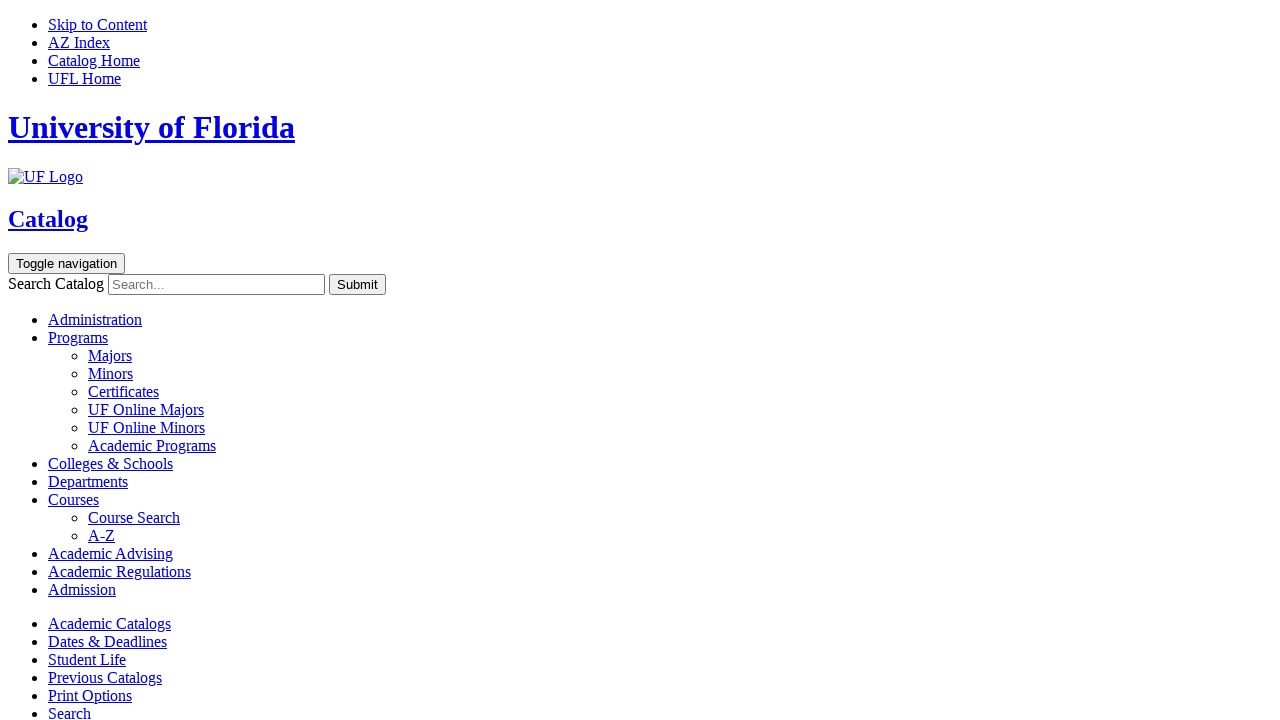

Navigated to UF Computer Science BS course catalog page
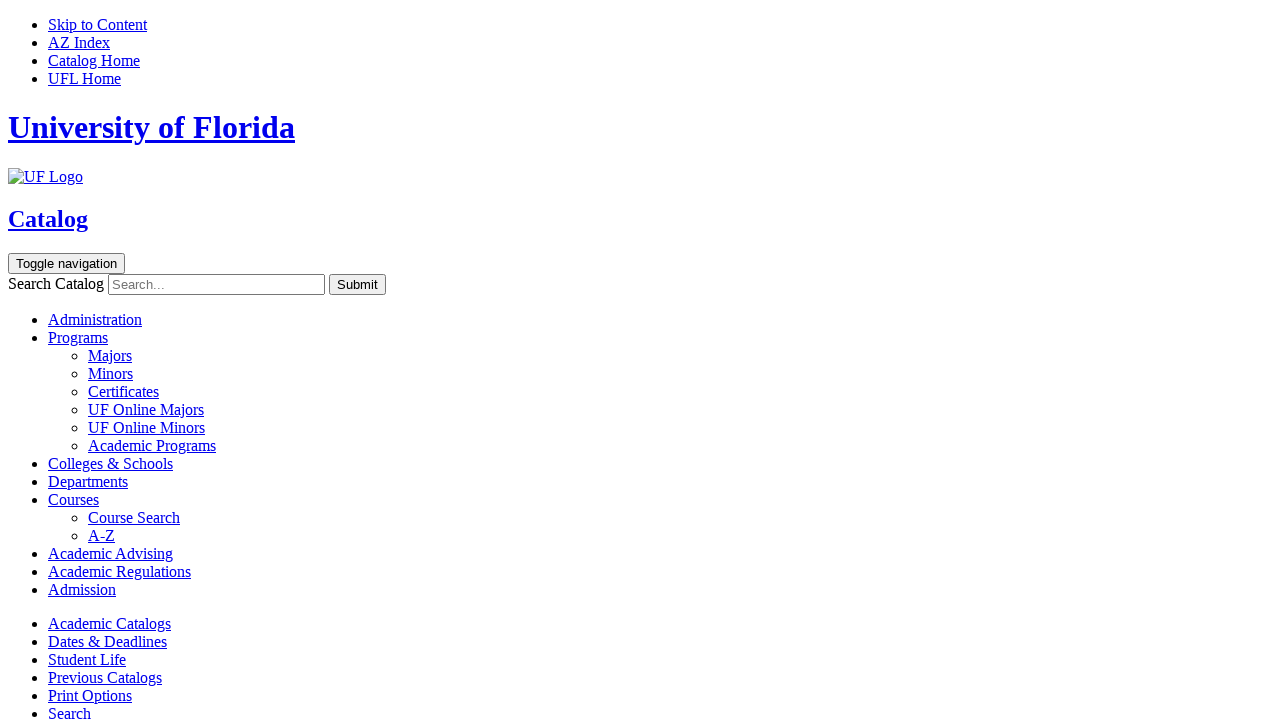

Model Semester Plan tab appeared on page
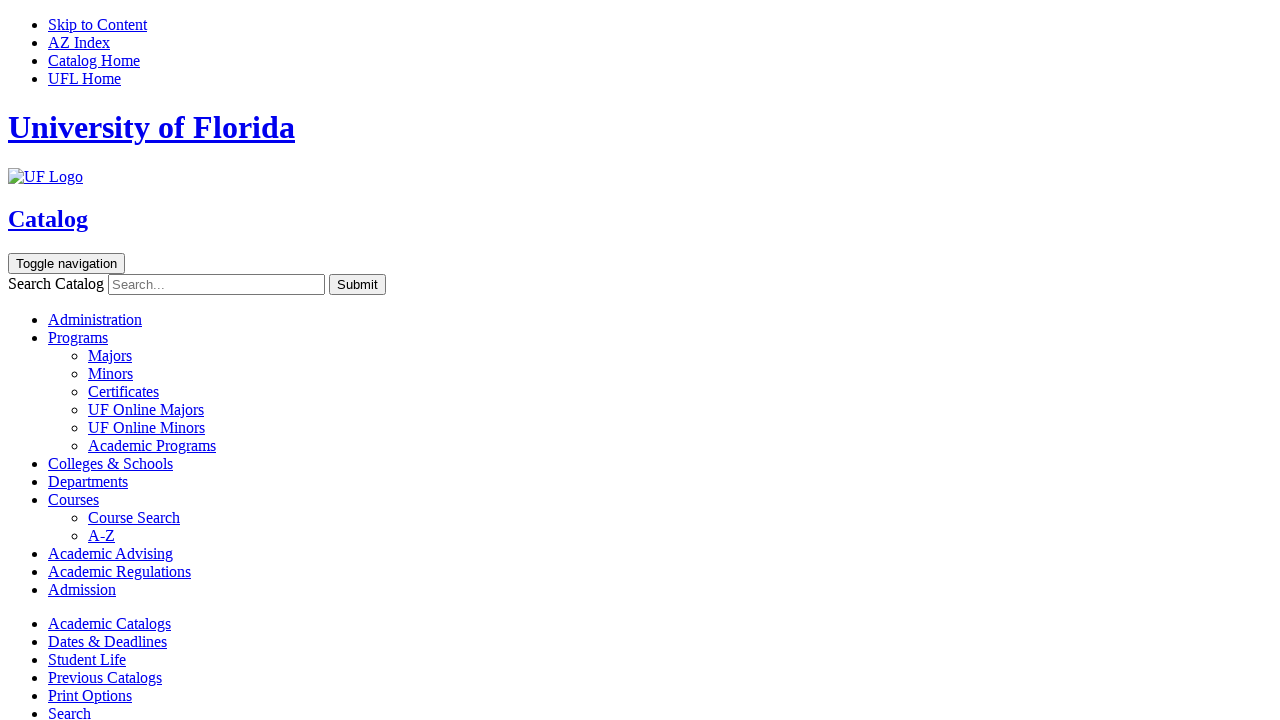

Clicked Model Semester Plan tab at (115, 360) on a[href='#modelsemesterplantextcontainer']
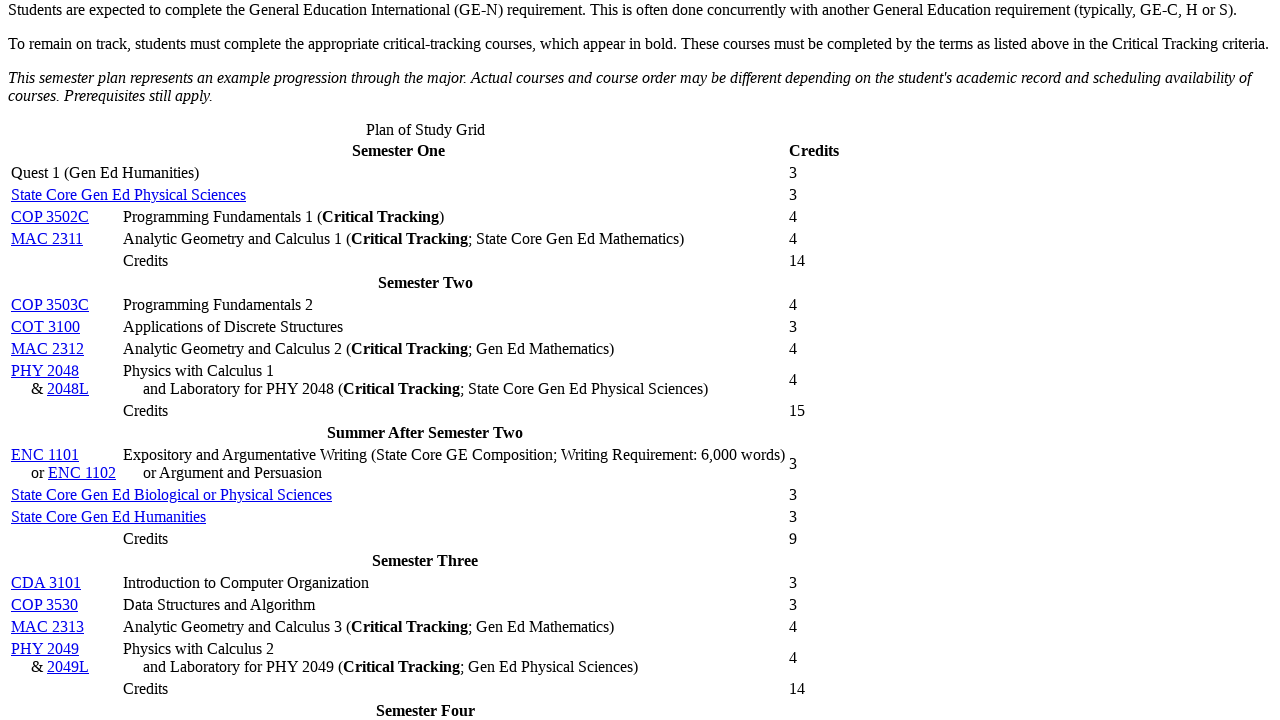

Model Semester Plan content section became visible
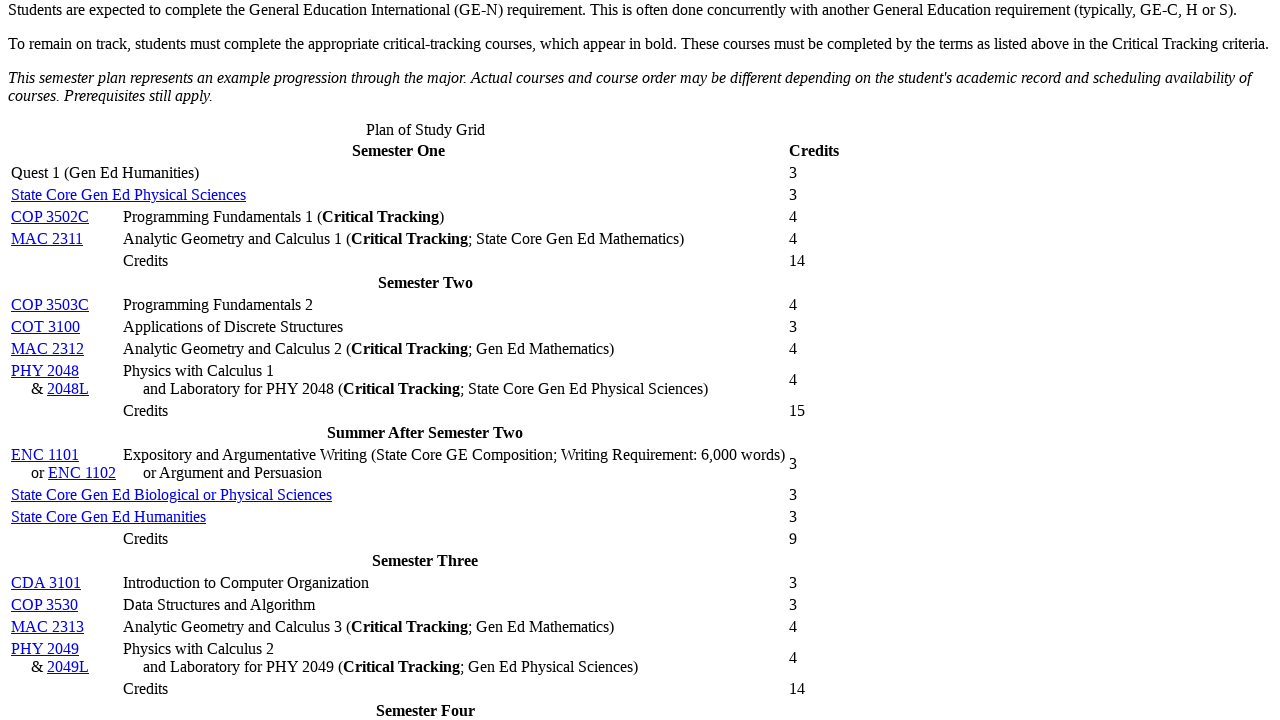

Semester plan table loaded successfully
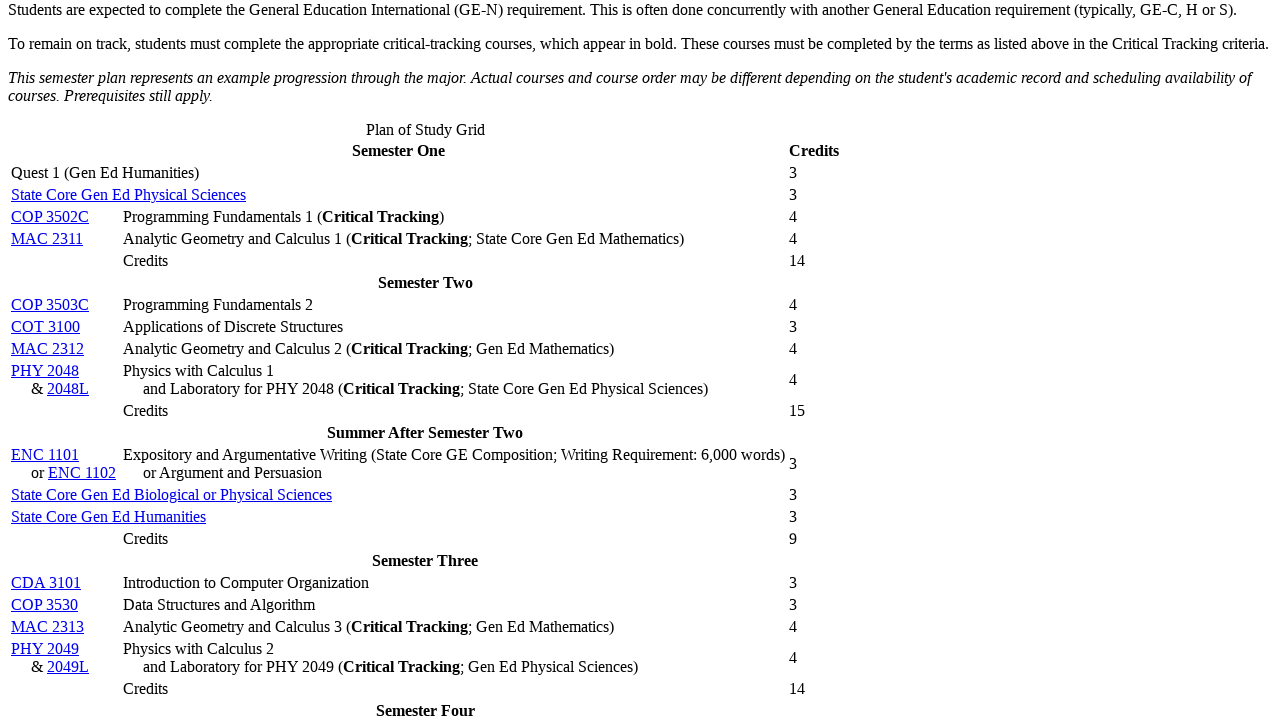

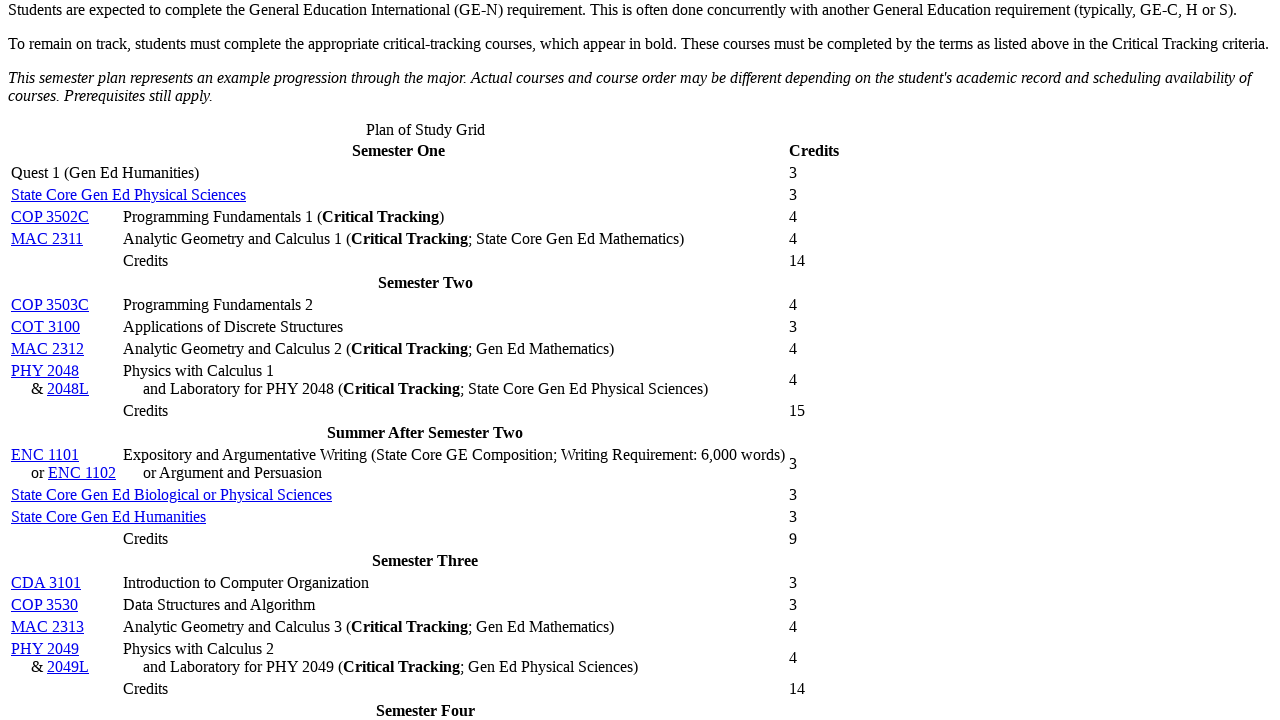